Tests iframe handling by navigating to the frames page, clicking on the iFrame link, switching to the iframe context, and verifying the default text content inside the TinyMCE editor.

Starting URL: http://the-internet.herokuapp.com/frames

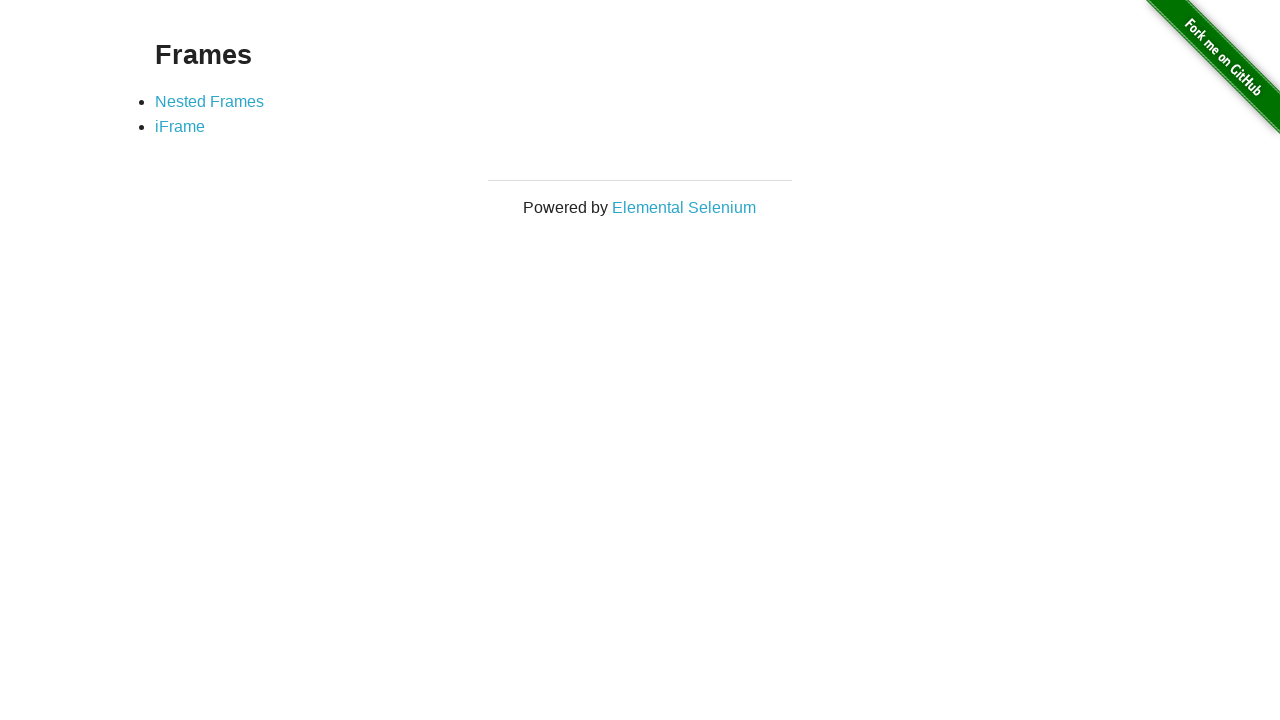

Navigated to the frames page
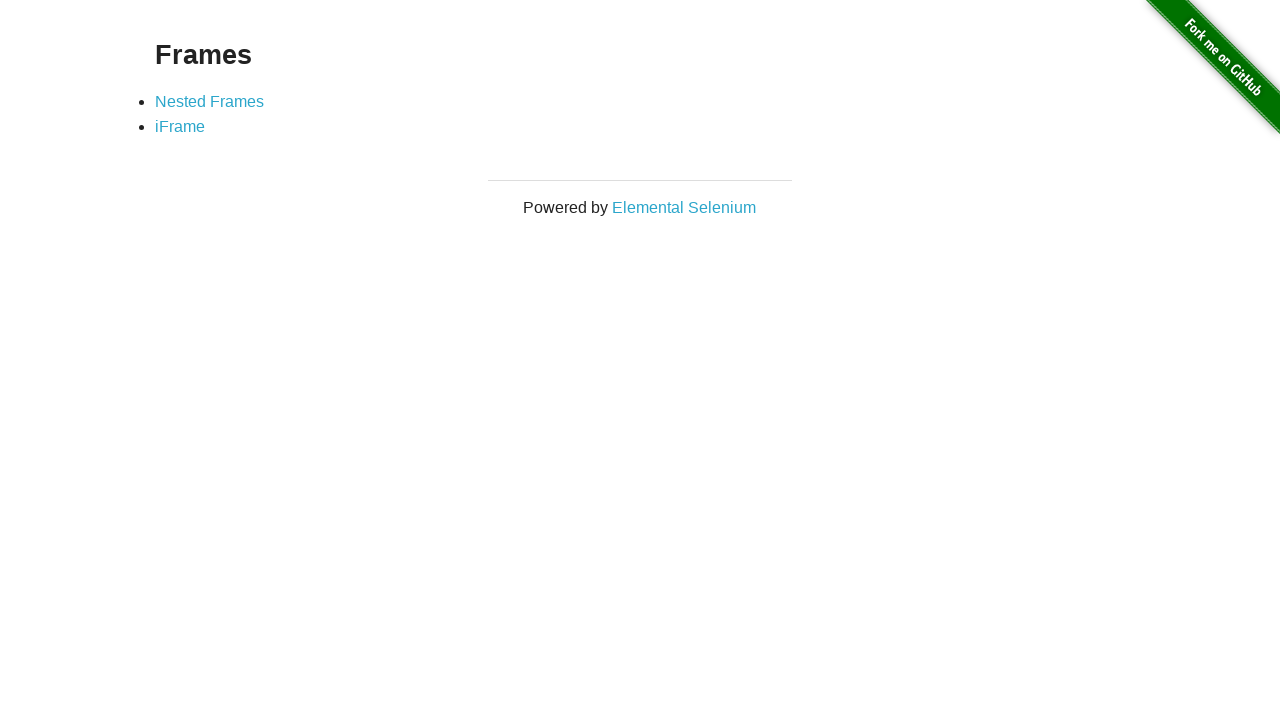

Clicked on the iFrame link at (180, 127) on text=iFrame
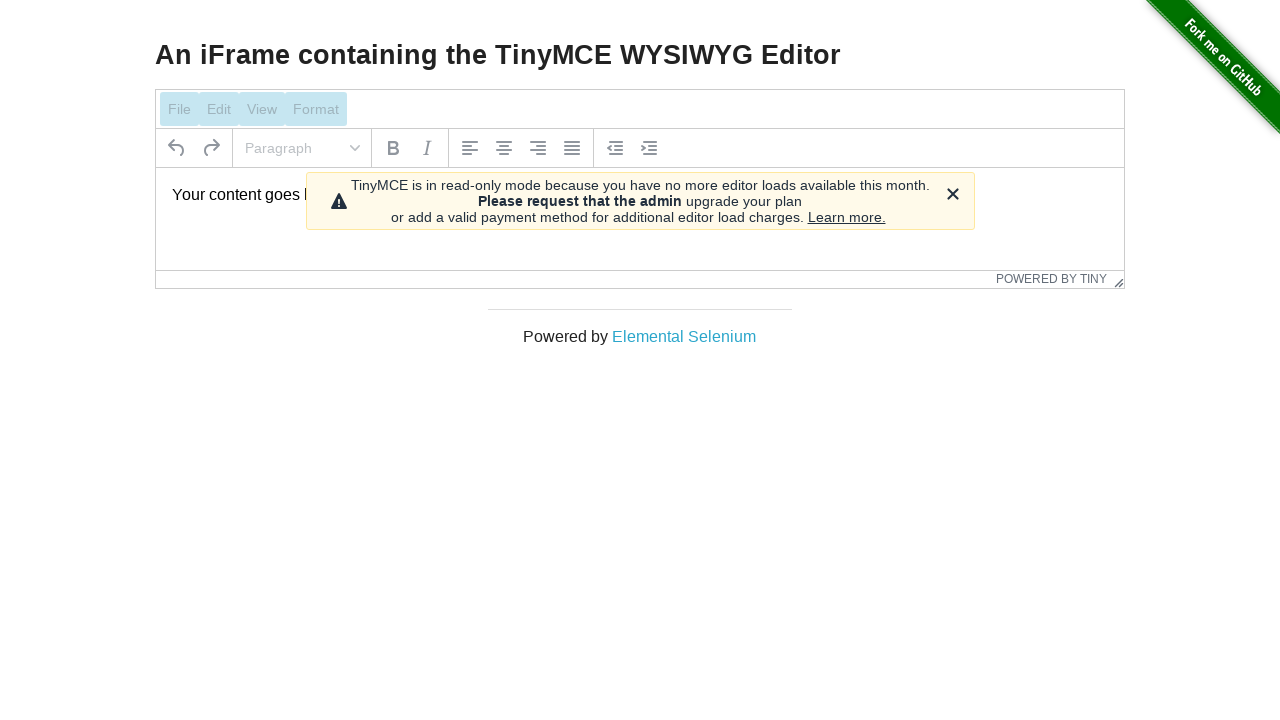

TinyMCE iframe loaded
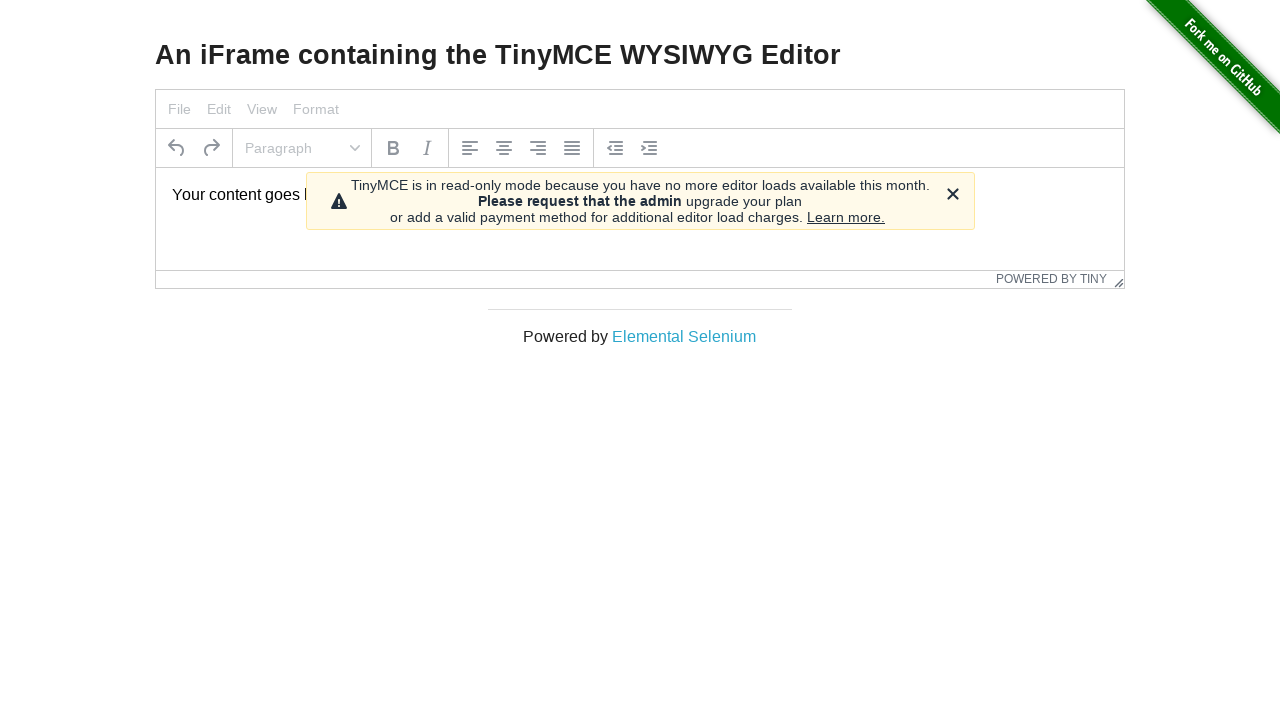

Switched to iframe context
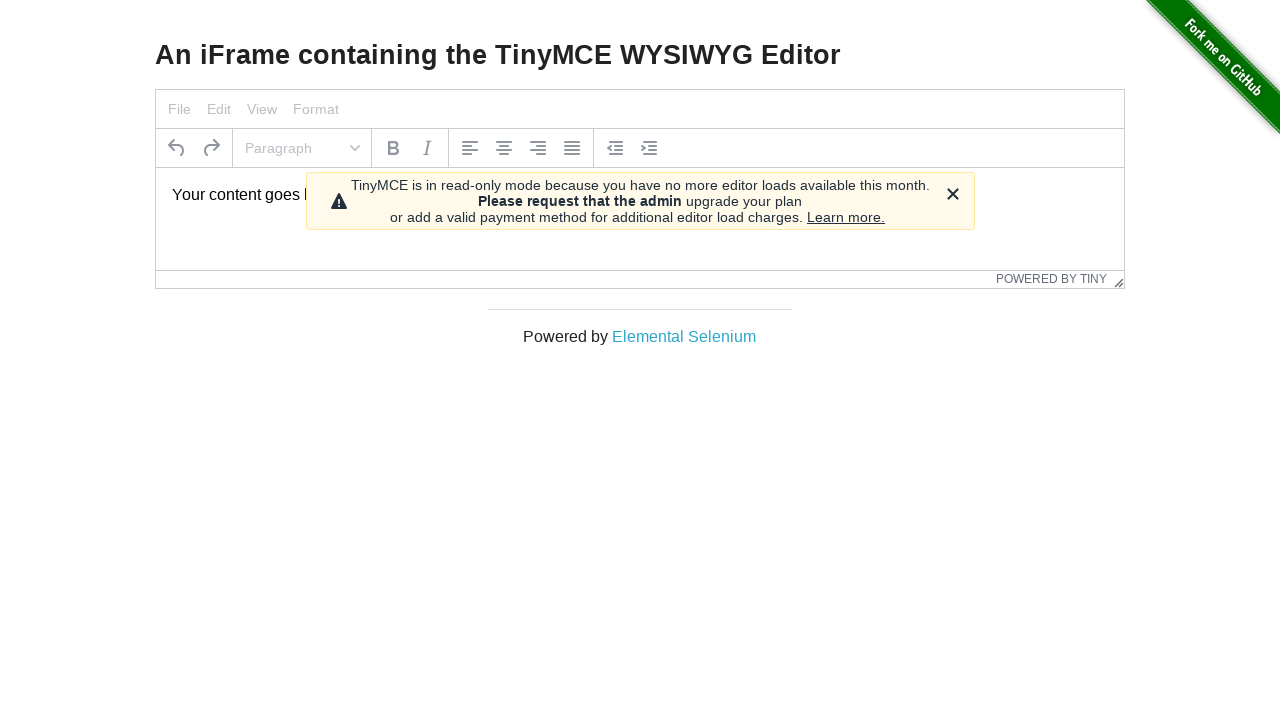

Retrieved text content from TinyMCE editor
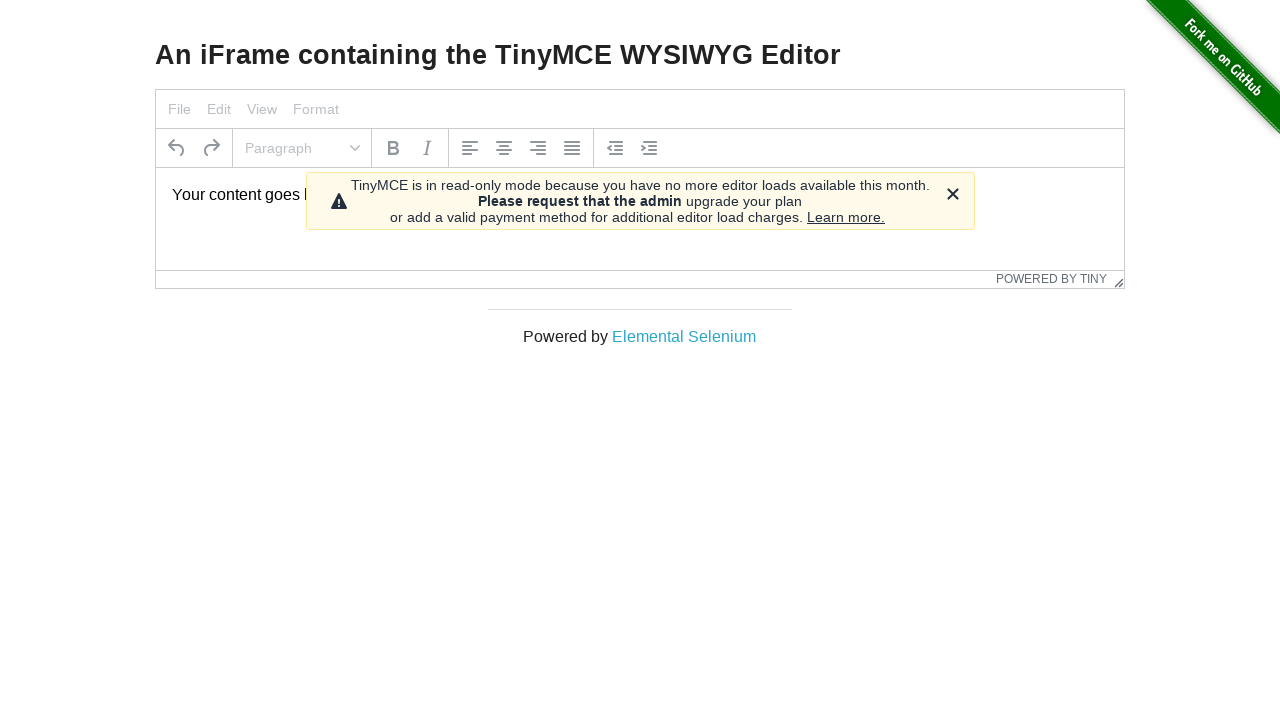

Verified default text content matches 'Your content goes here.'
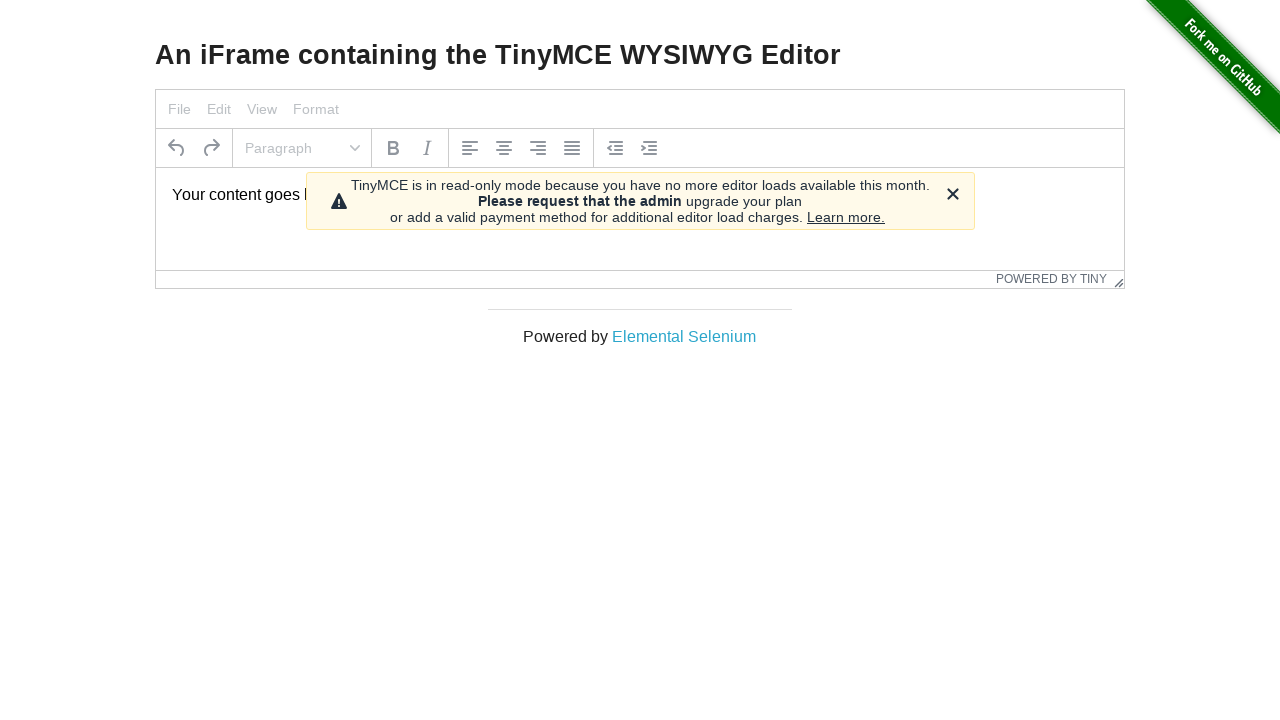

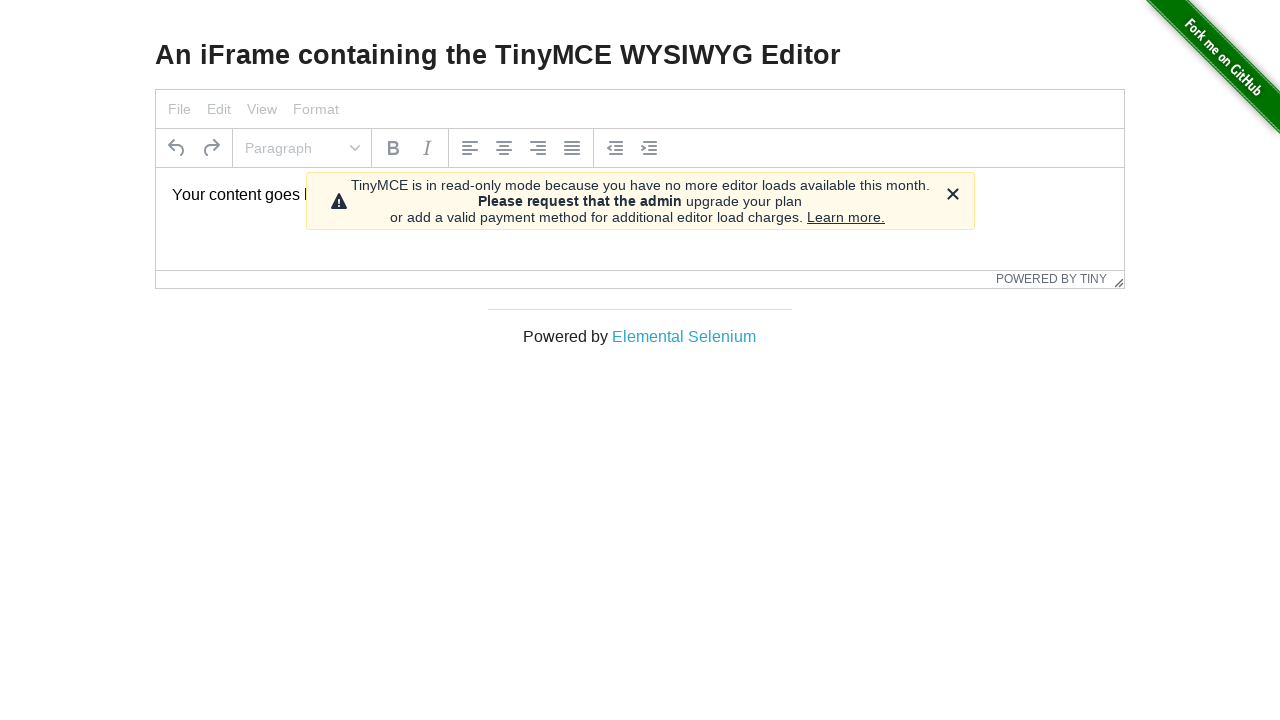